Tests closing a fake alert dialog by clicking the OK button

Starting URL: https://testpages.eviltester.com/styled/alerts/fake-alert-test.html

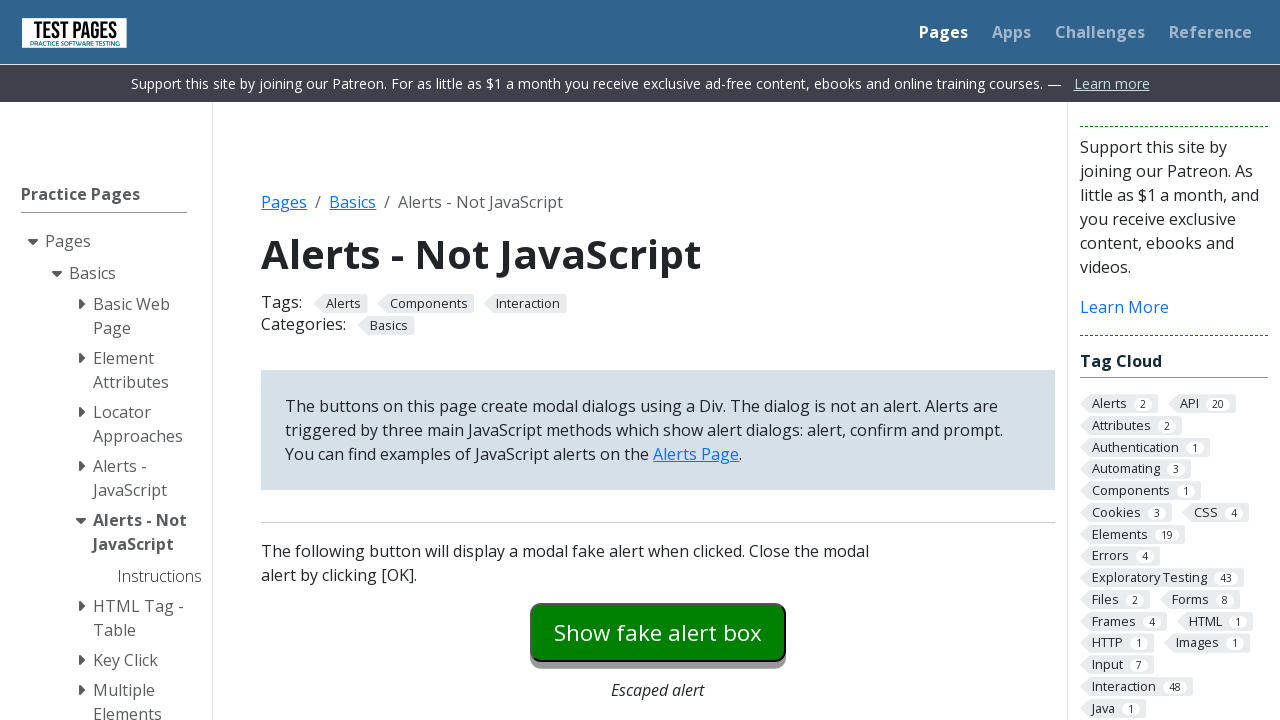

Navigated to fake alert test page
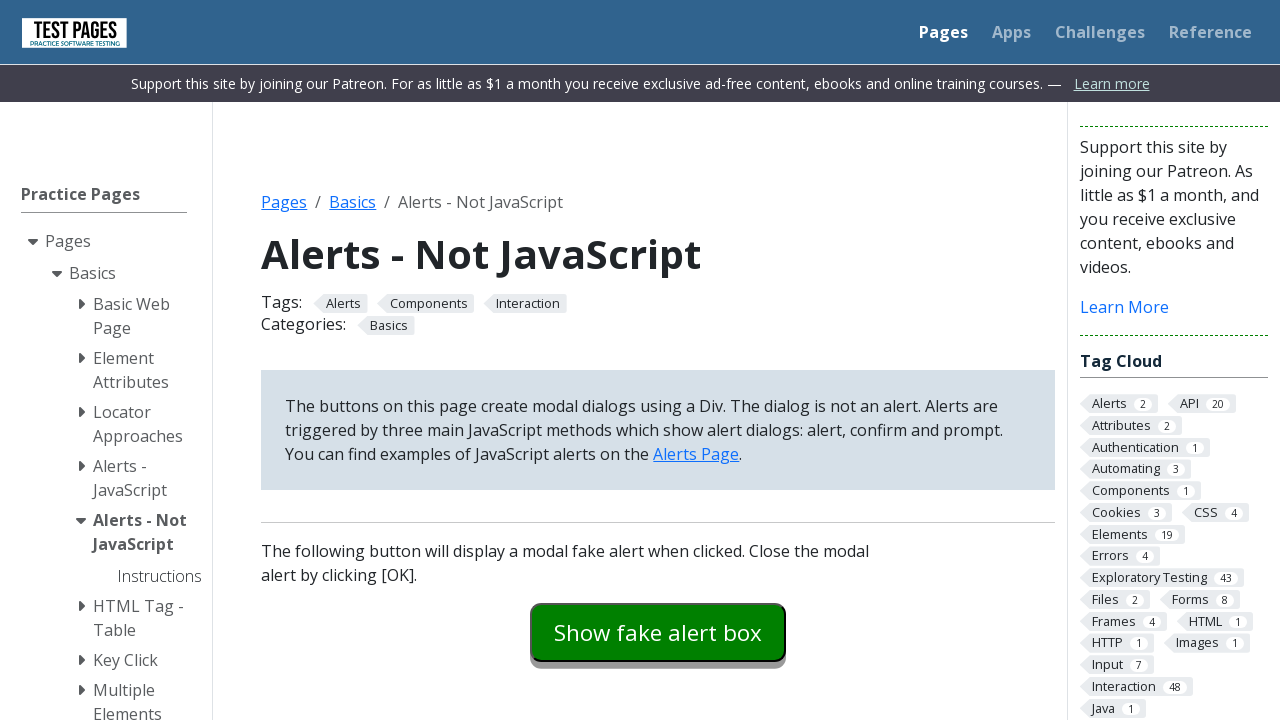

Clicked button to trigger fake alert dialog at (658, 632) on #fakealert
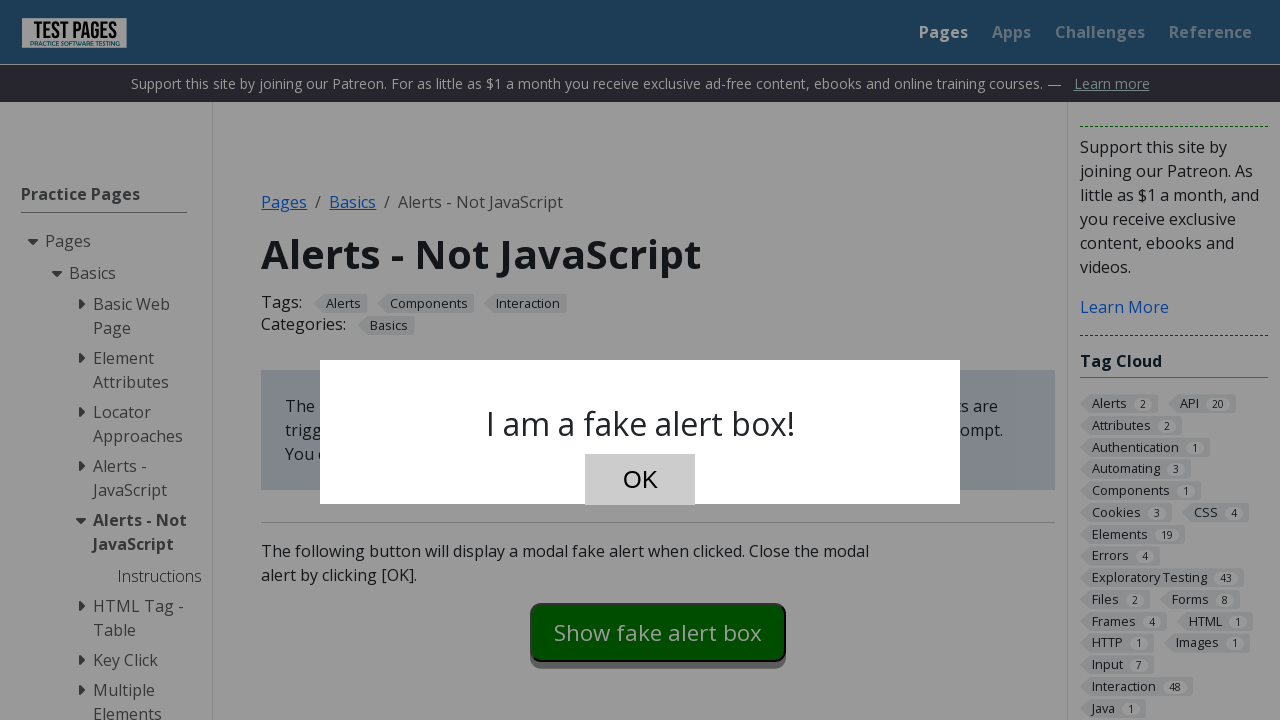

Clicked OK button to close fake alert dialog at (640, 480) on #dialog-ok
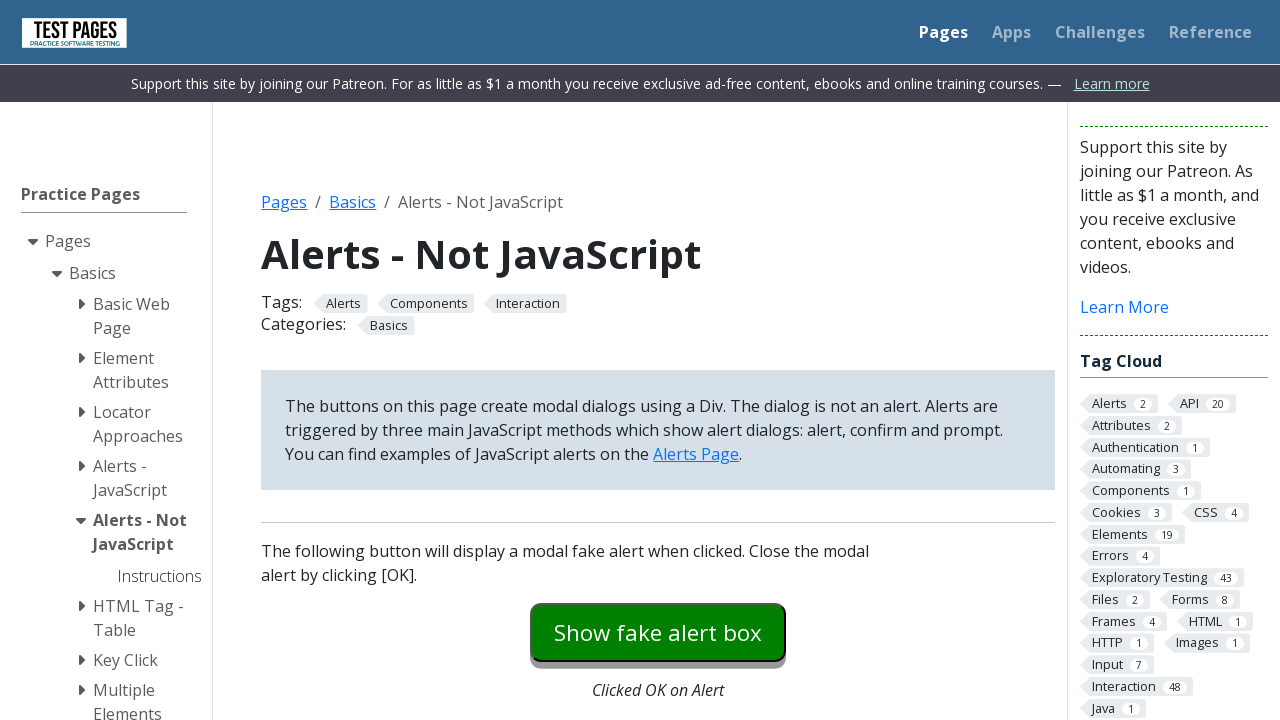

Verified fake alert dialog is hidden
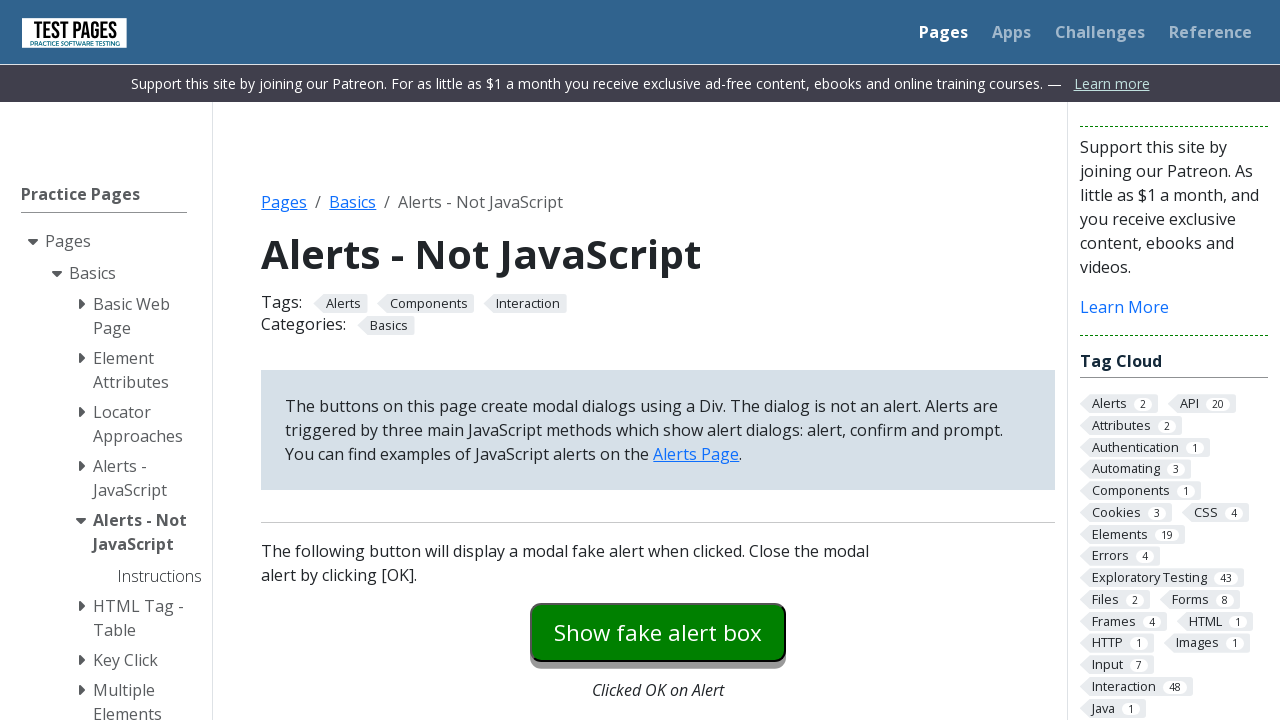

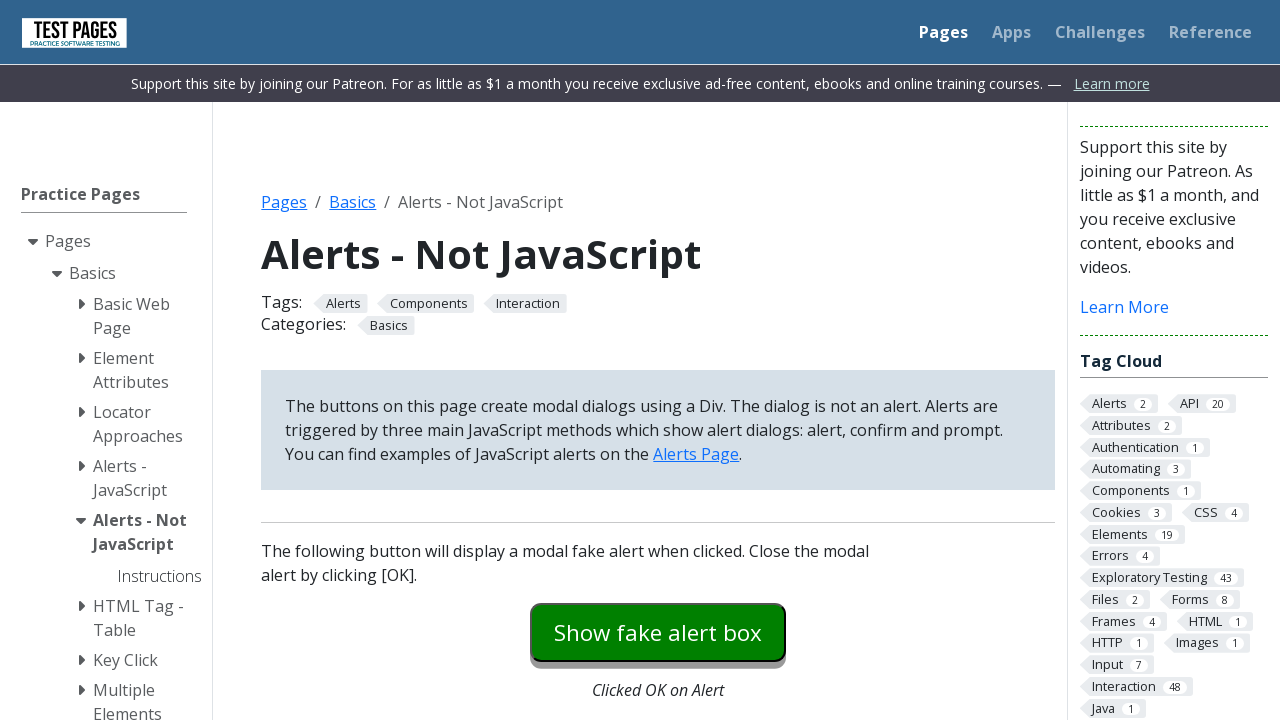